Tests JavaScript prompt alert handling by clicking the prompt button and dismissing/canceling the dialog

Starting URL: https://the-internet.herokuapp.com/javascript_alerts

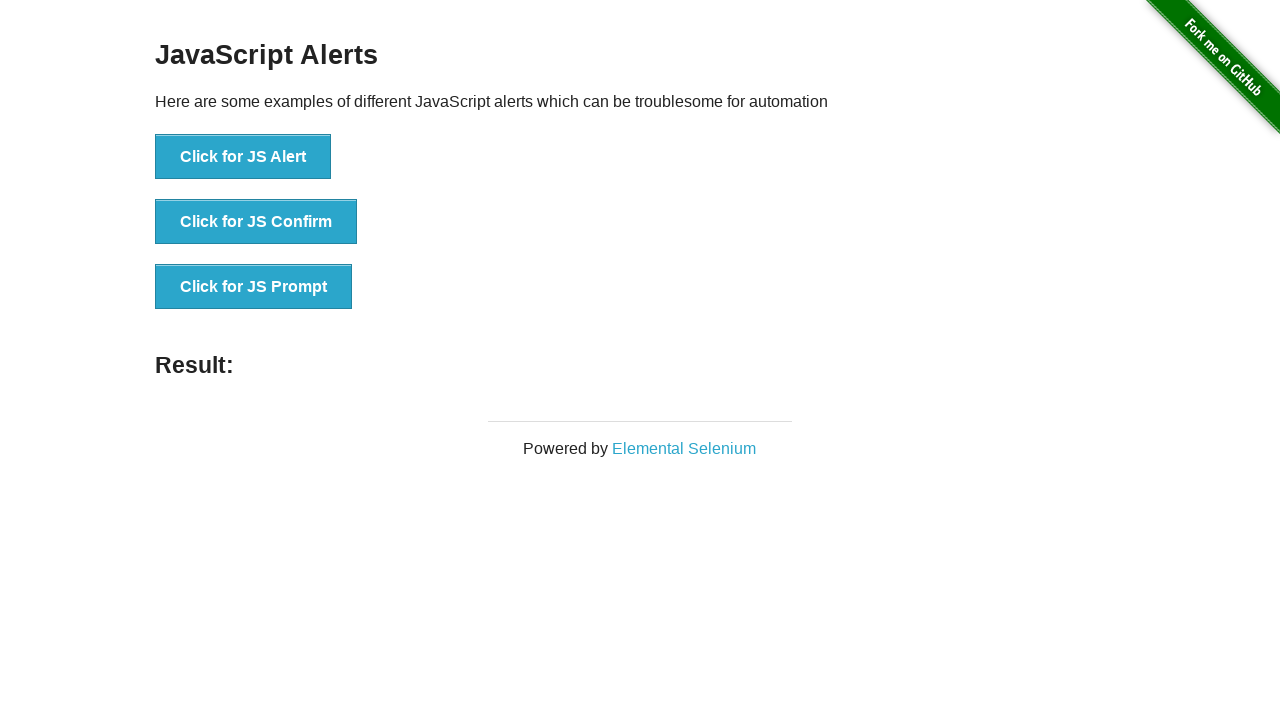

Set up dialog handler to dismiss/cancel the prompt
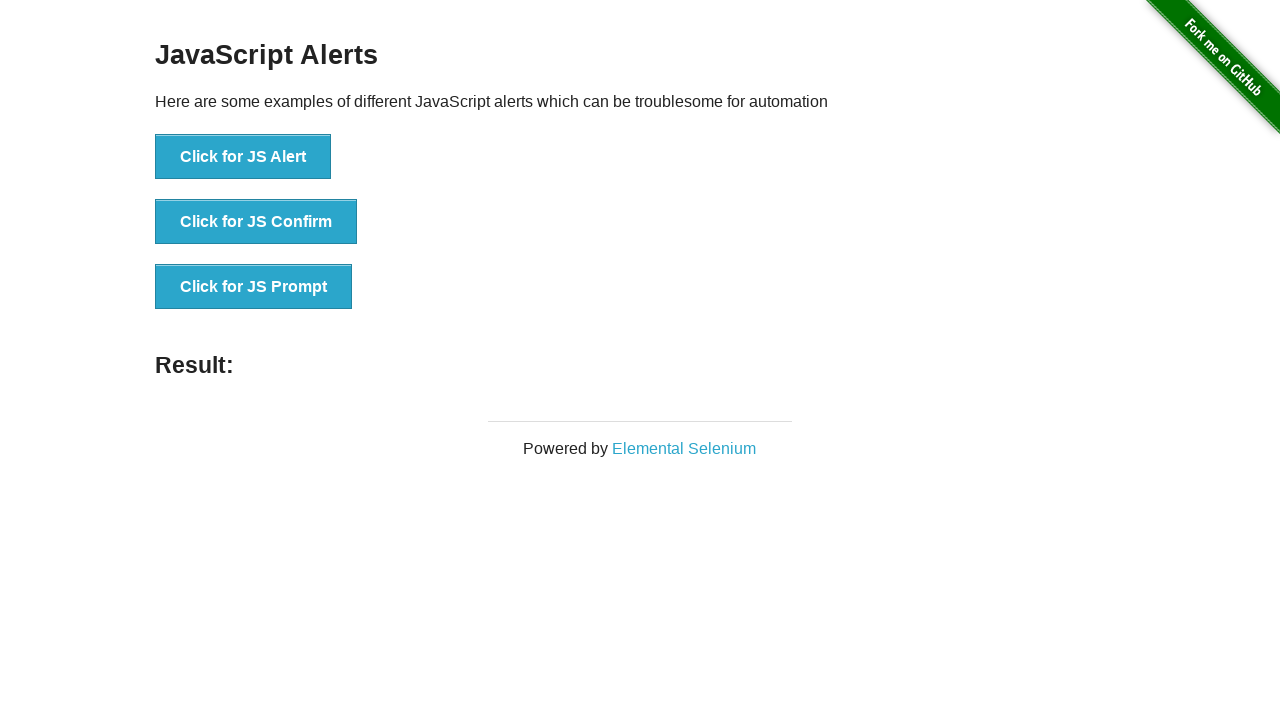

Clicked the JavaScript prompt button at (254, 287) on button[onclick="jsPrompt()"]
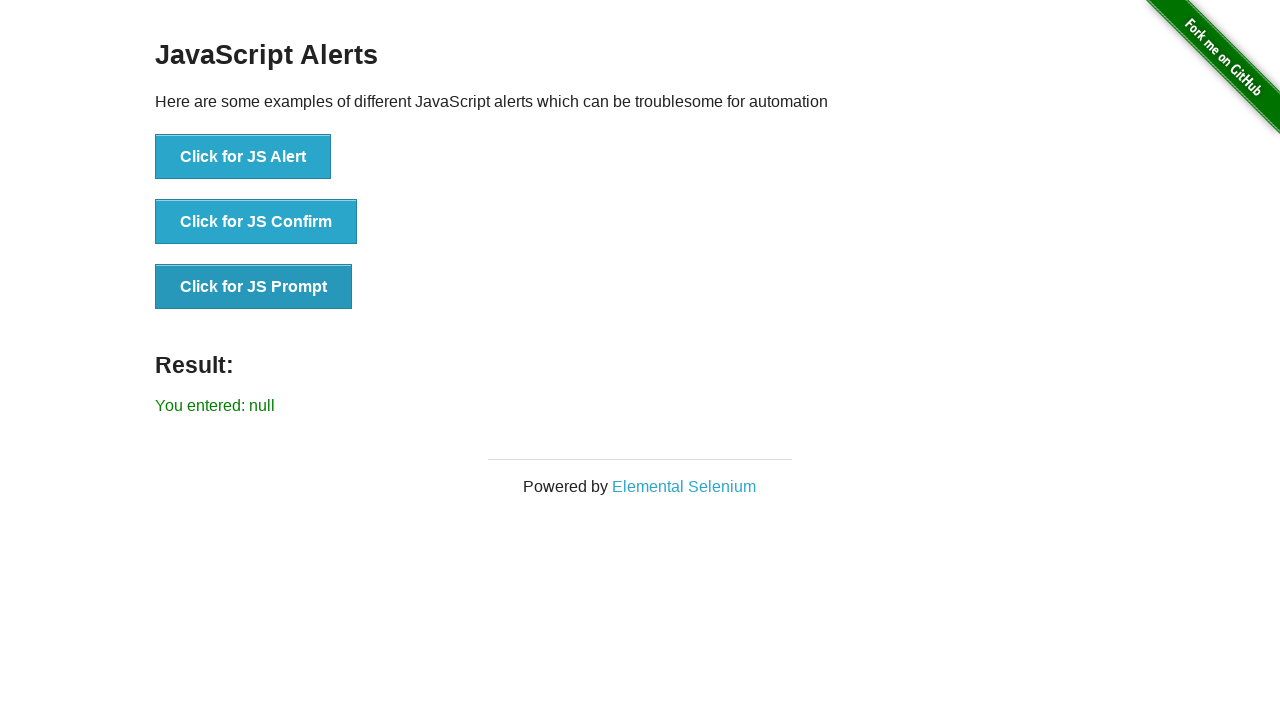

Verified the result element is displayed showing null (prompt was canceled)
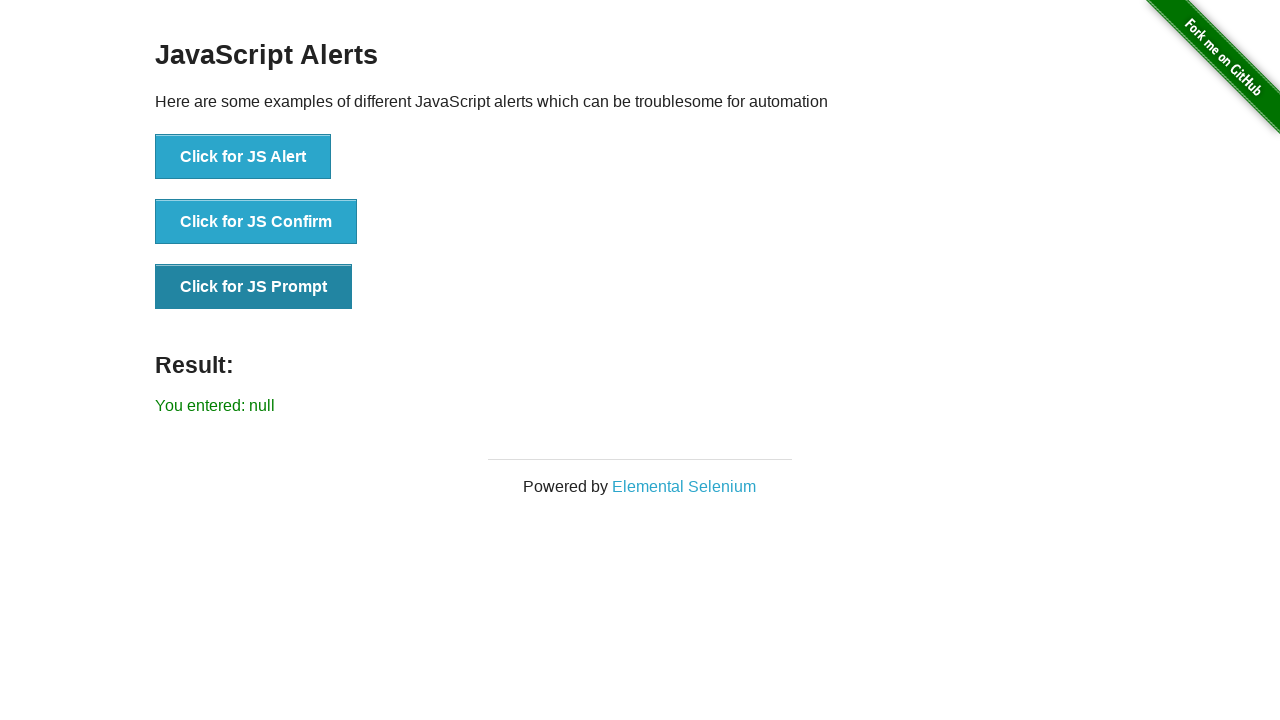

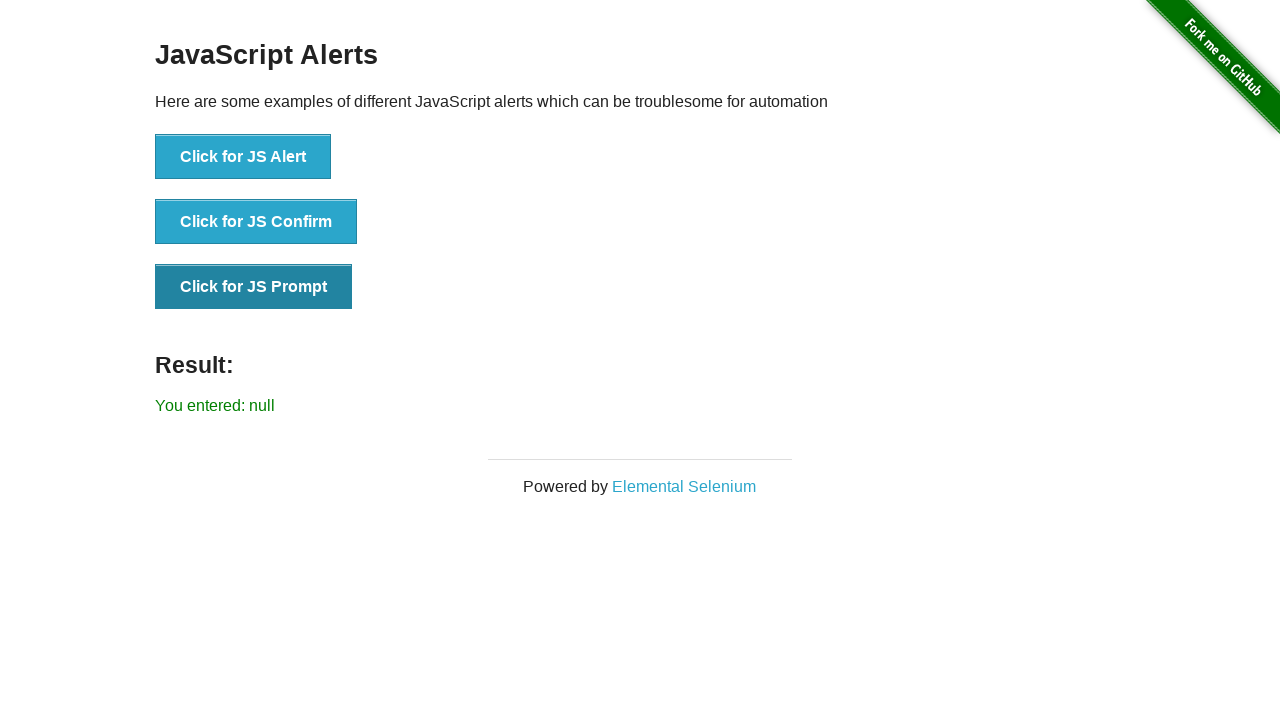